Tests jQuery UI slider functionality by dragging the slider handle to the right using mouse movements

Starting URL: https://jqueryui.com/resources/demos/slider/default.html

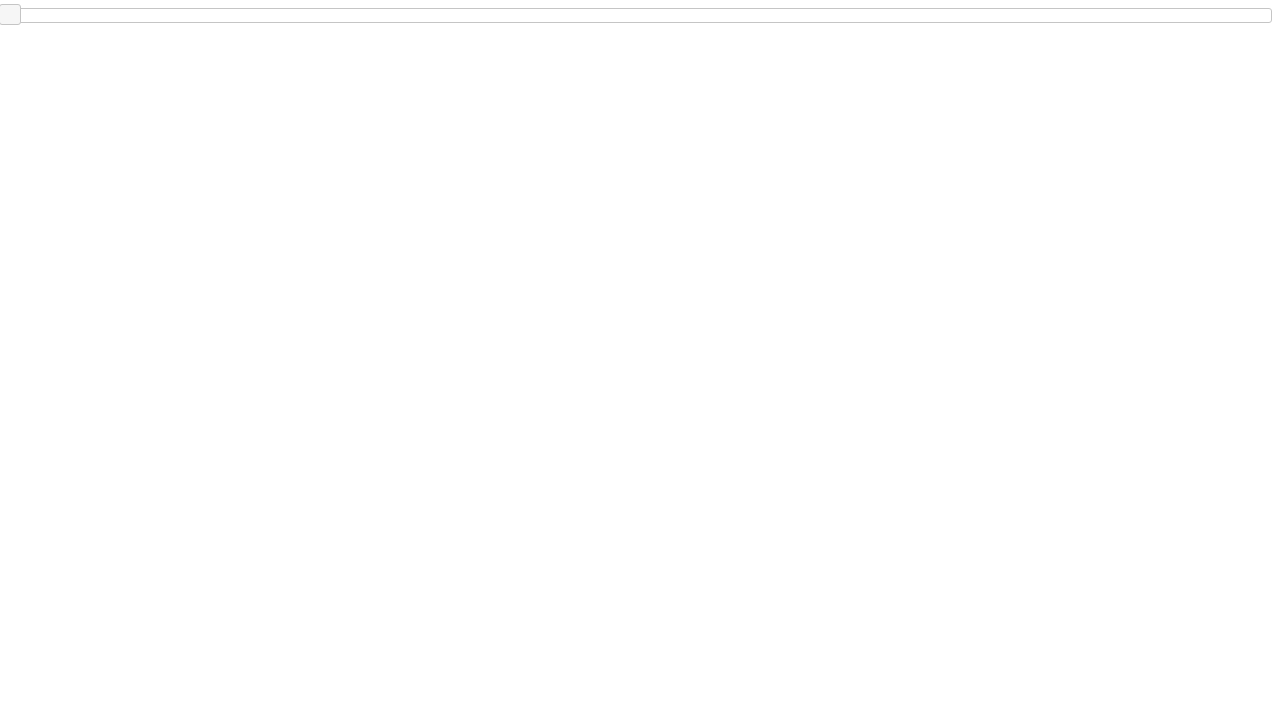

Waited for slider handle to be visible
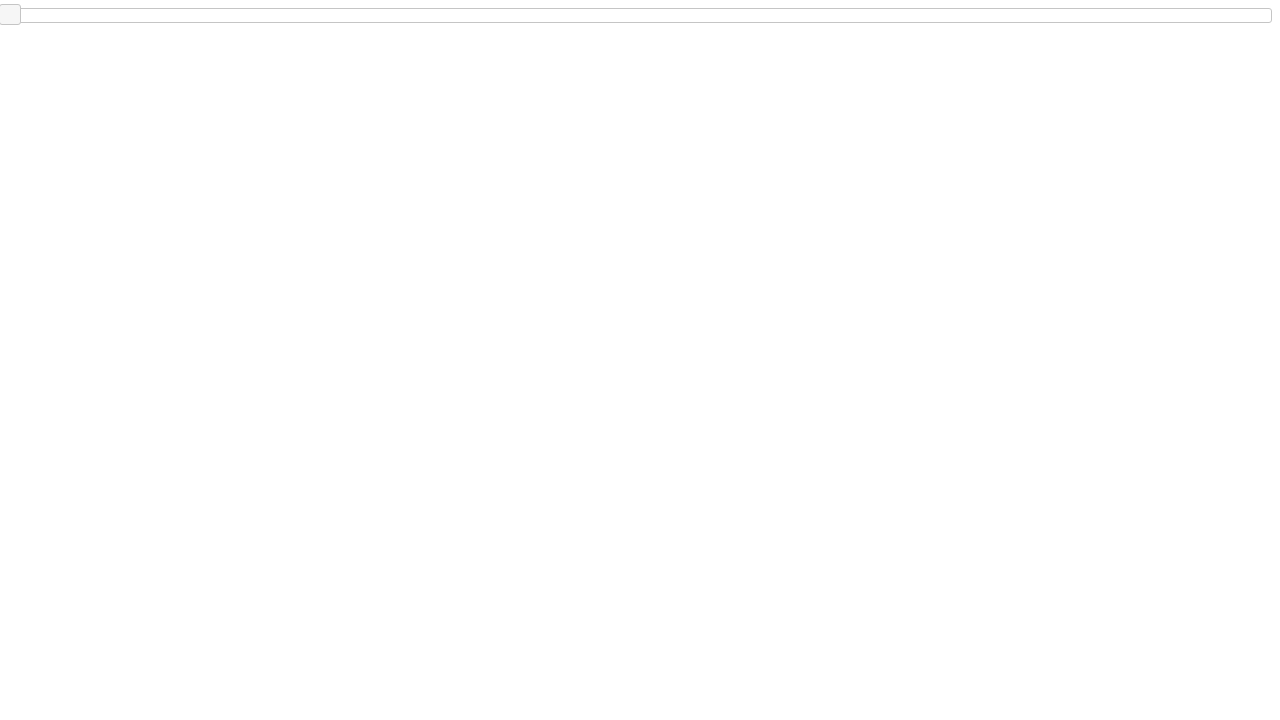

Located the slider handle element
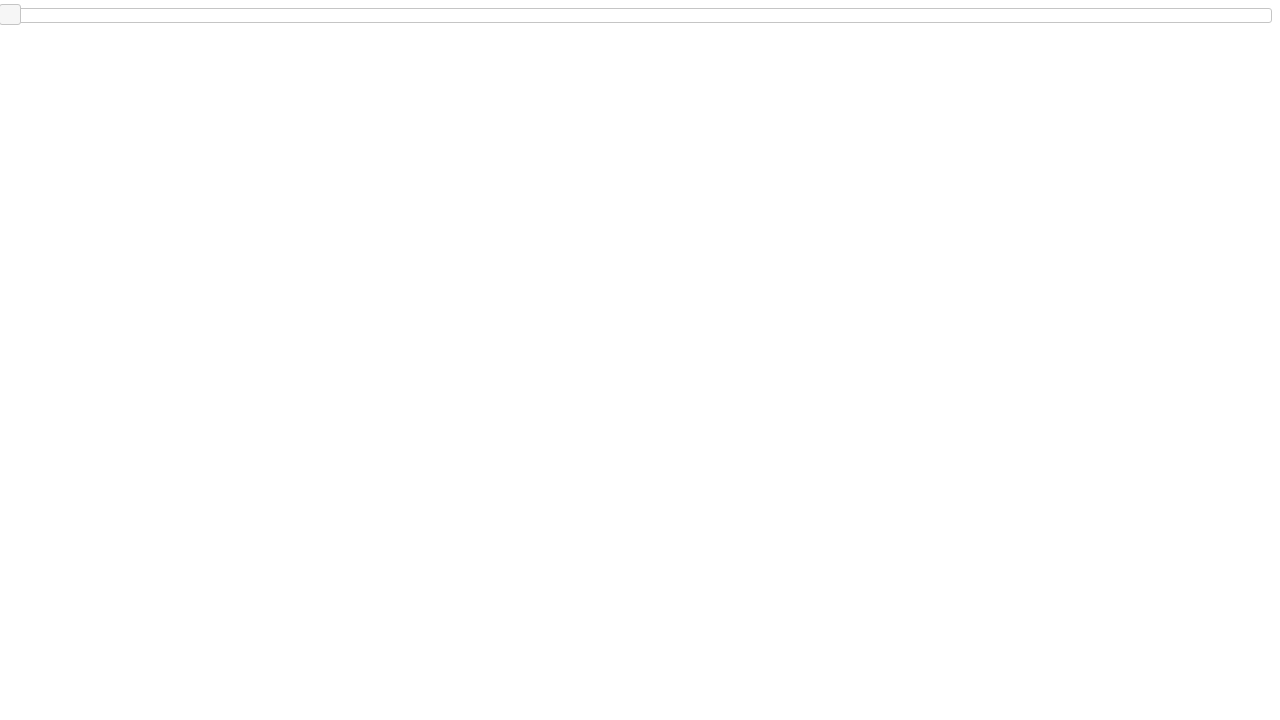

Retrieved bounding box coordinates of slider handle
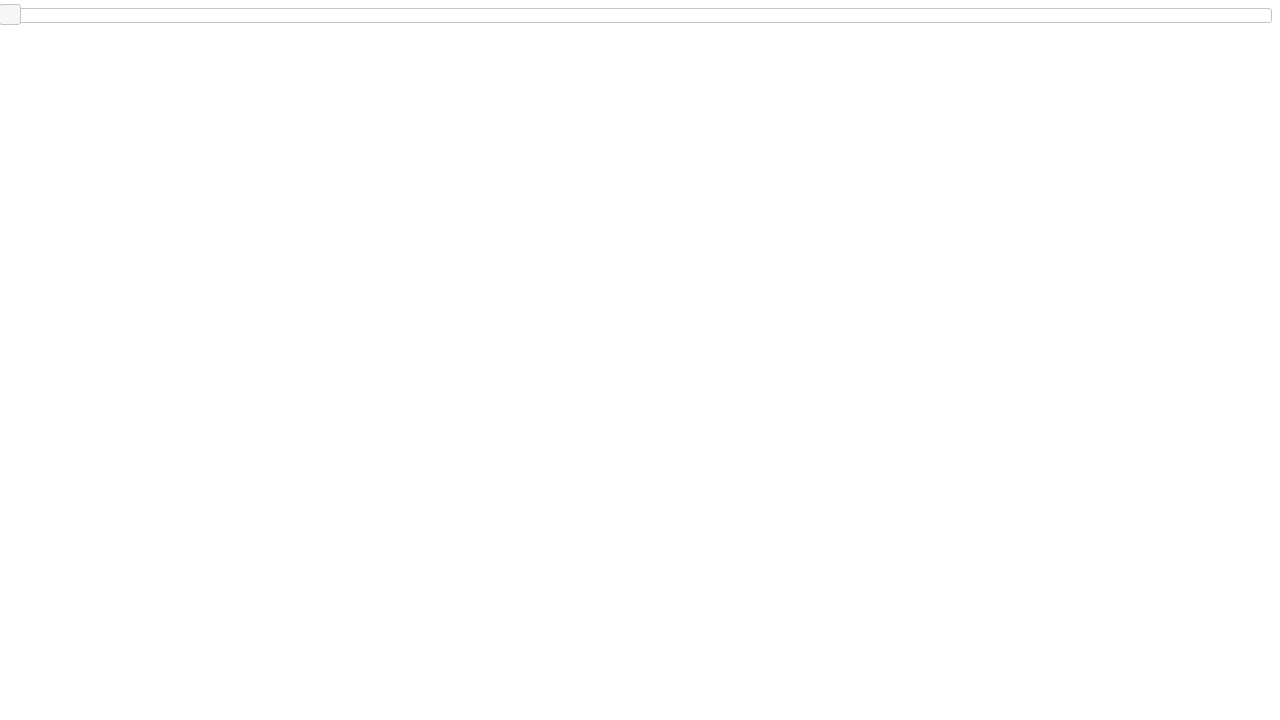

Moved mouse to center of slider handle at (10, 15)
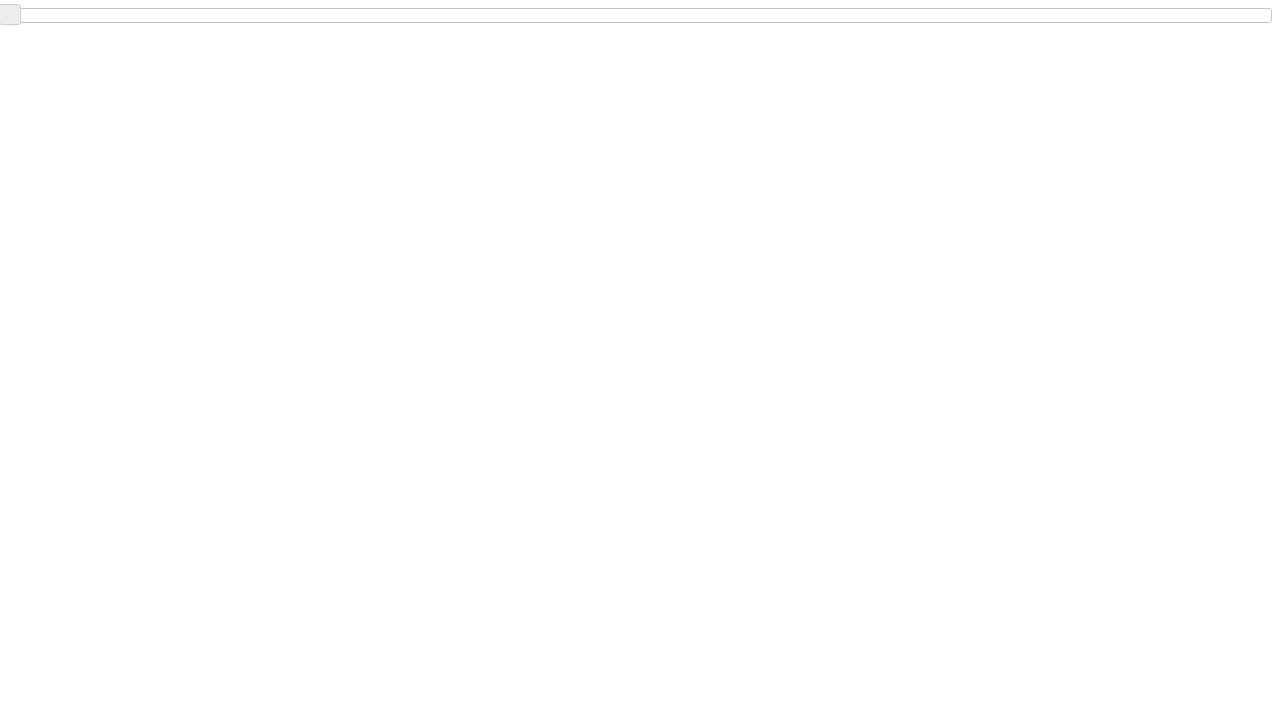

Pressed mouse button down on slider handle at (10, 15)
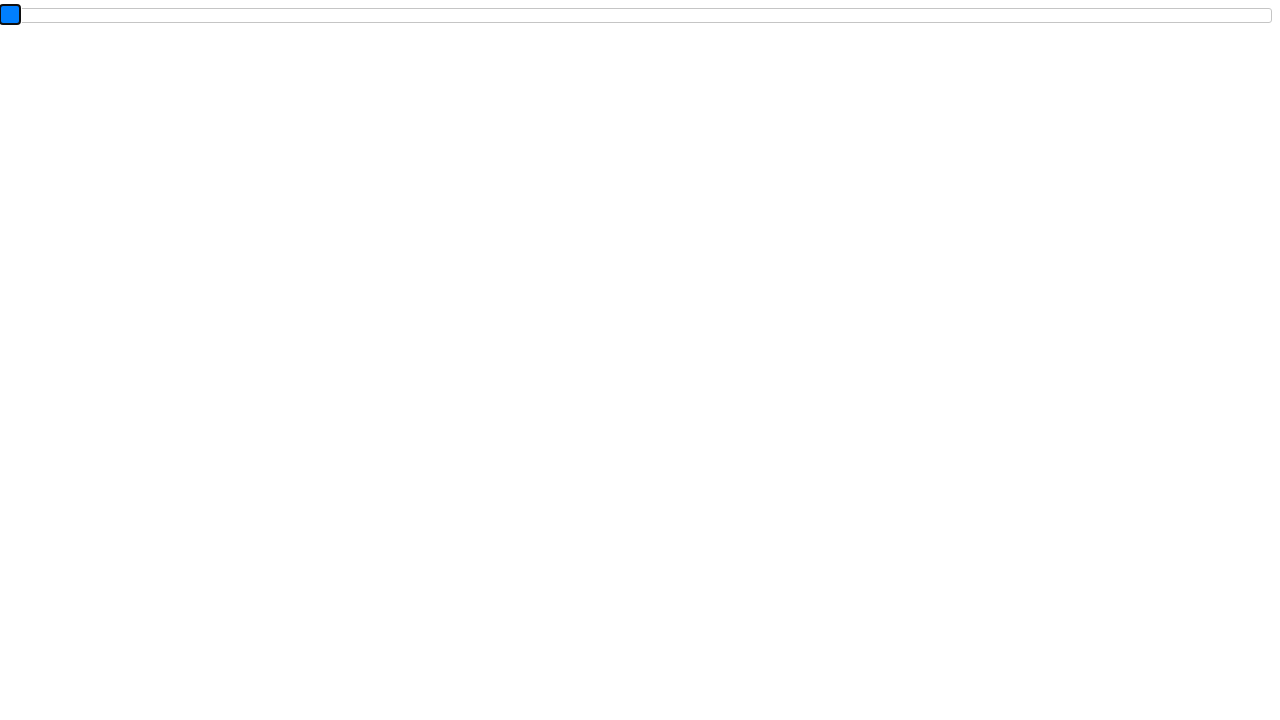

Dragged slider handle 500 pixels to the right at (499, 15)
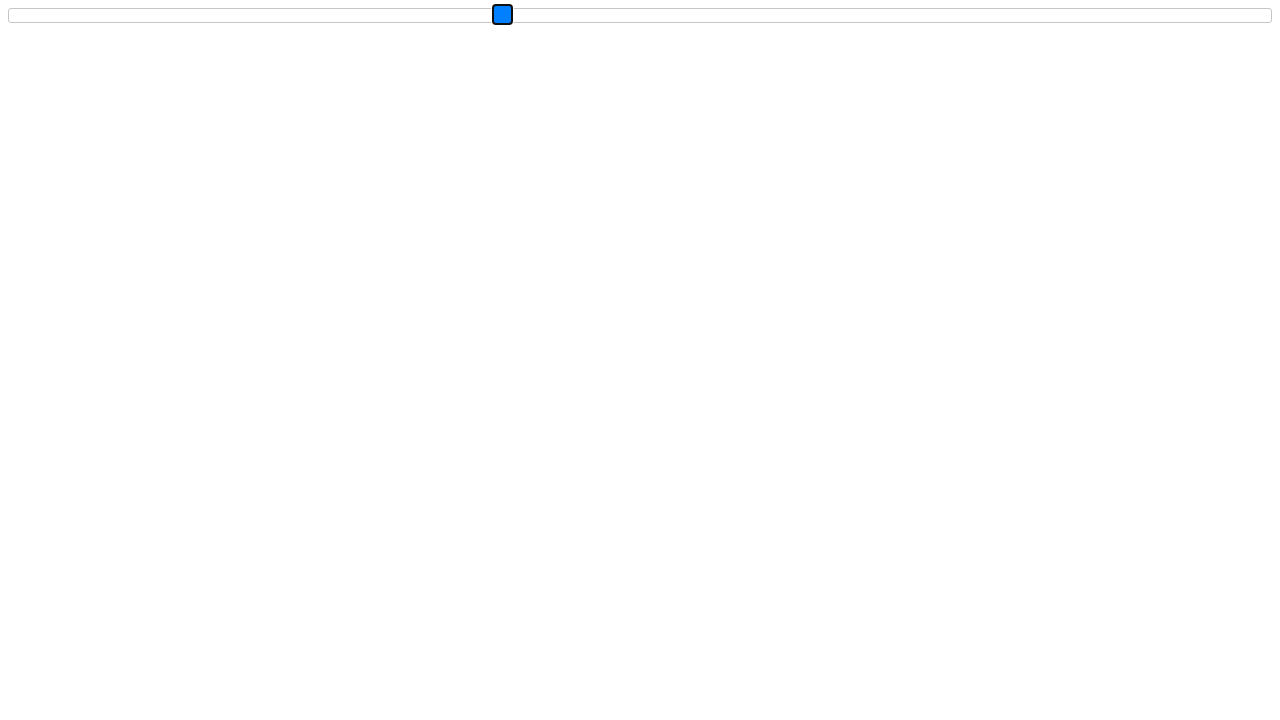

Released mouse button to complete slider drag at (499, 15)
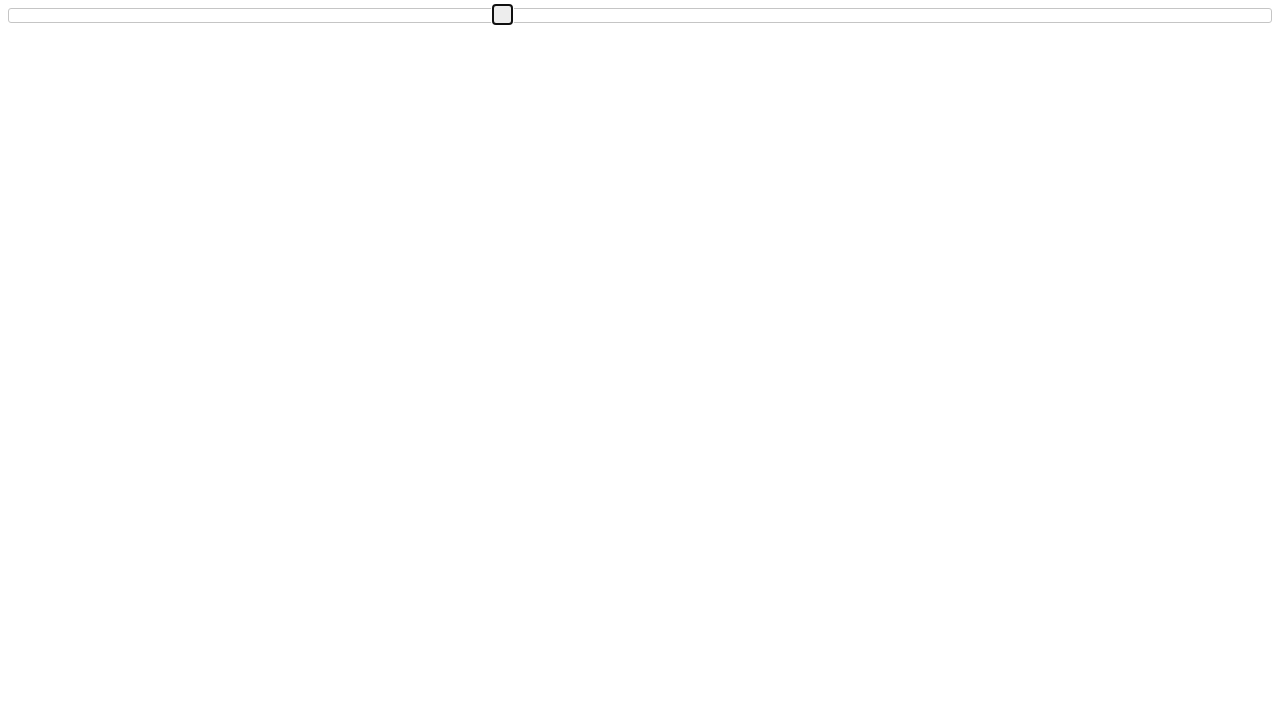

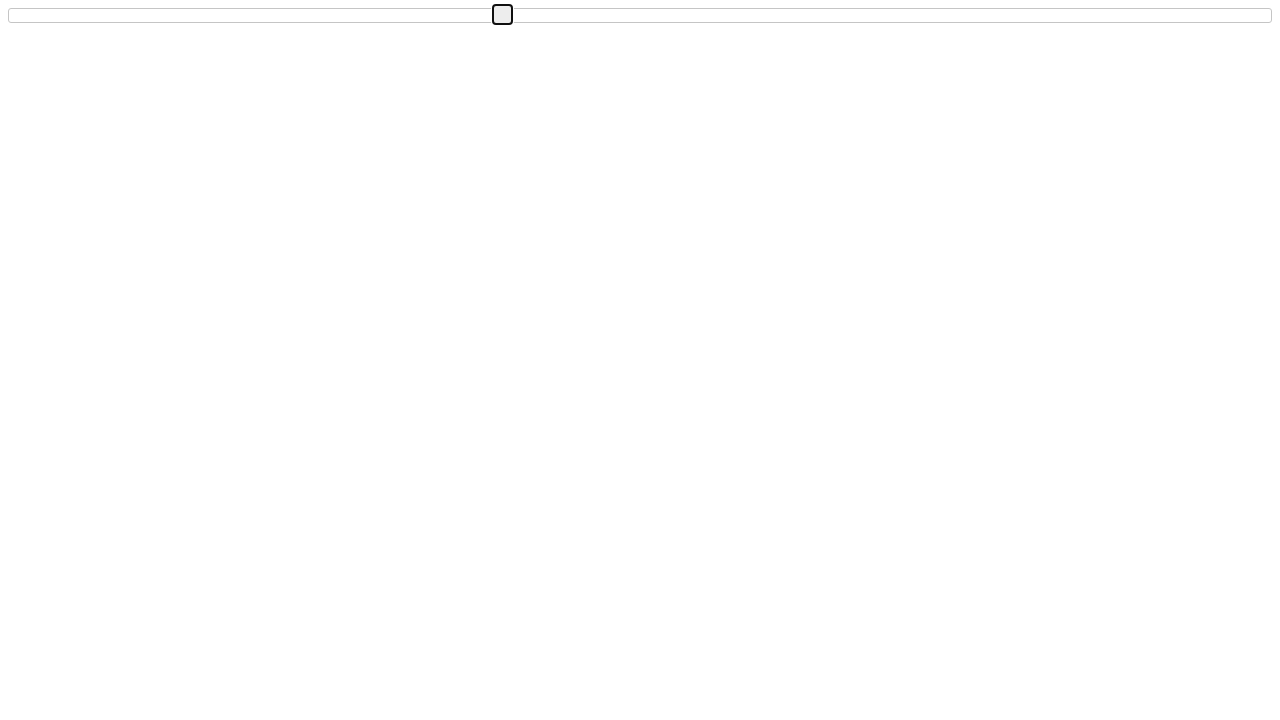